Tests a registration form by filling out various fields including username, email, gender selection, hobbies checkboxes, interests, country dropdown, date of birth, biography text area, hovering over a tooltip, subscribing to newsletter, enabling a feature toggle, and submitting the form.

Starting URL: https://material.playwrightvn.com/

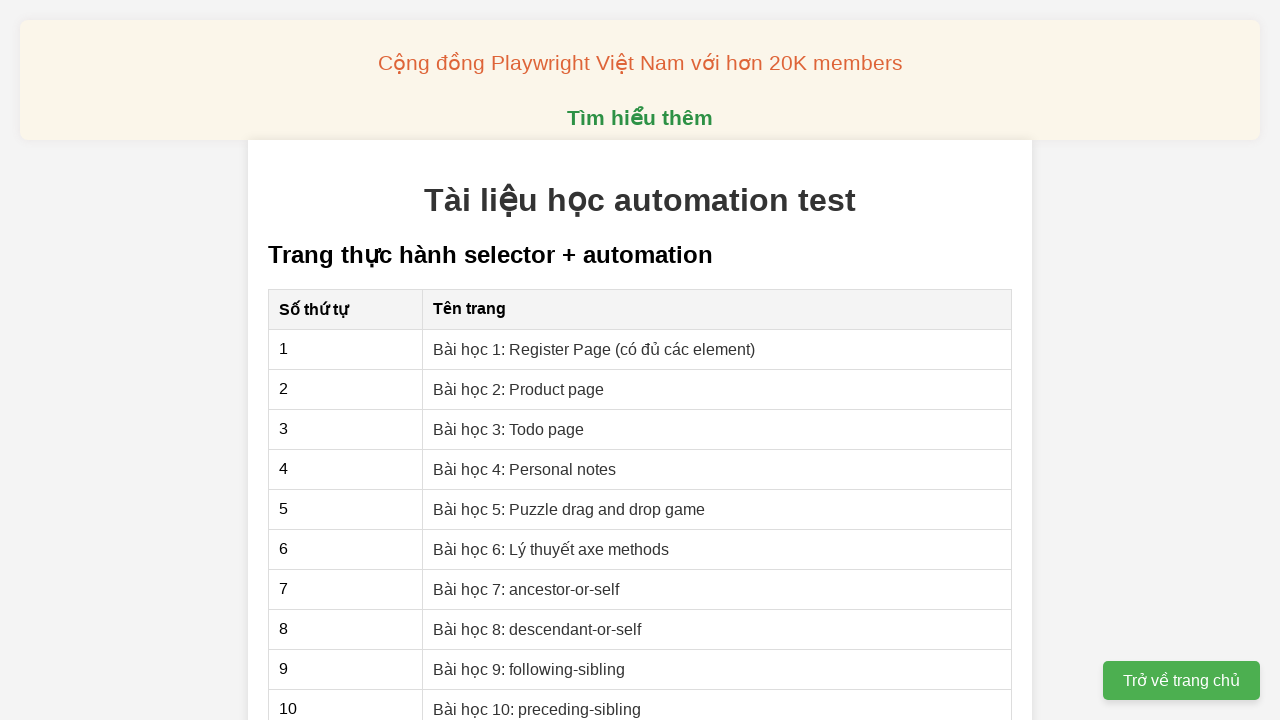

Clicked on Register Page link at (594, 349) on xpath=//a[@href="01-xpath-register-page.html"]
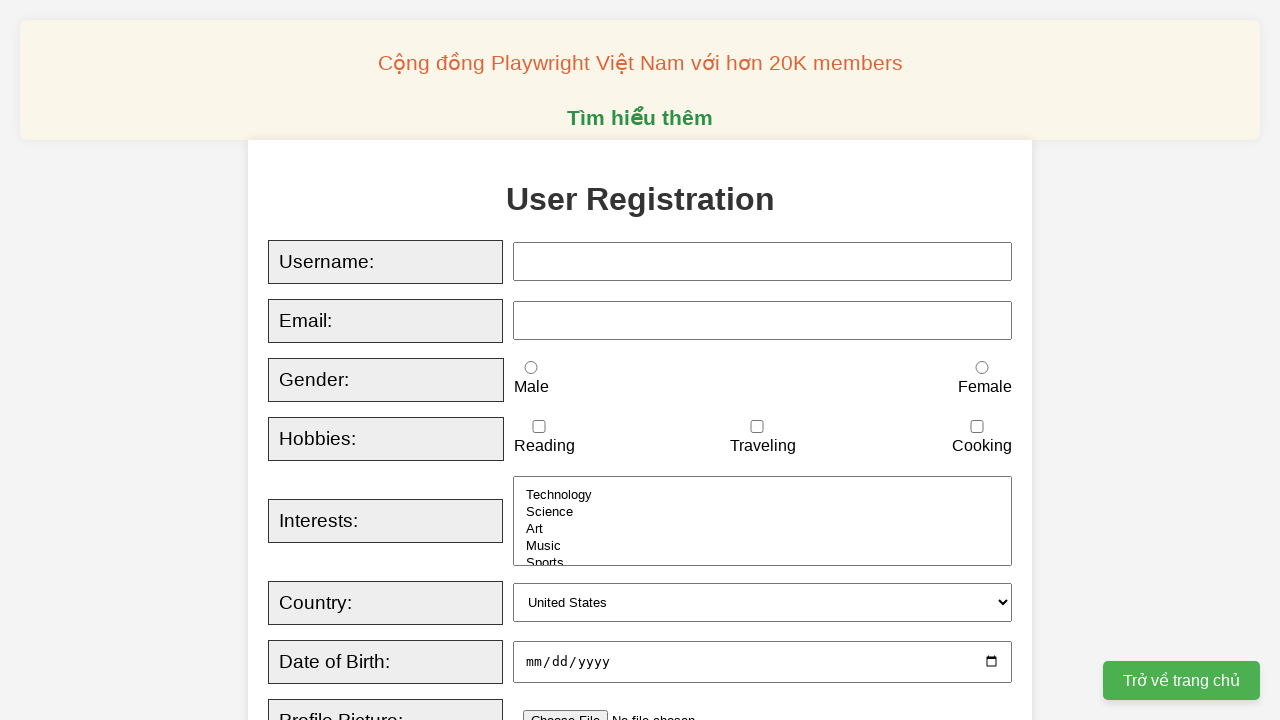

Filled username field with 'Van Minh' on xpath=//input[@id="username"]
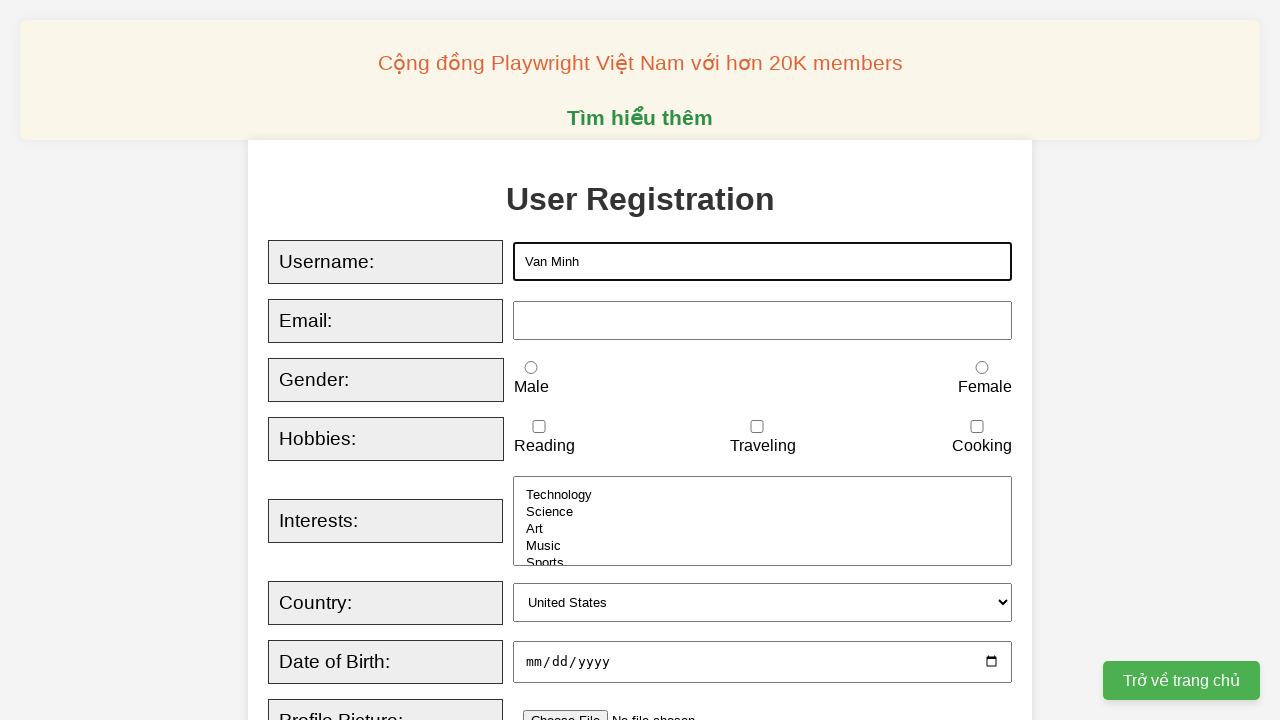

Filled email field with 'test@example.com' on xpath=//input[@id="email"]
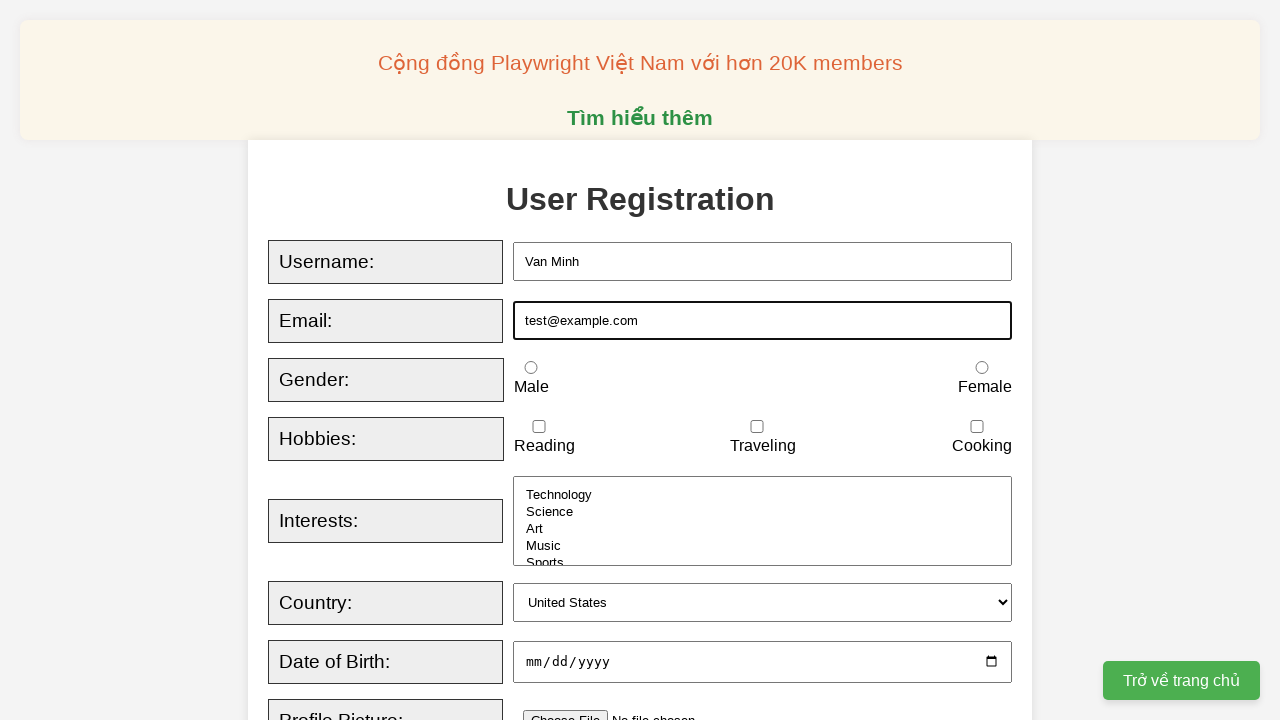

Selected male gender checkbox at (531, 368) on xpath=//input[@id="male"]
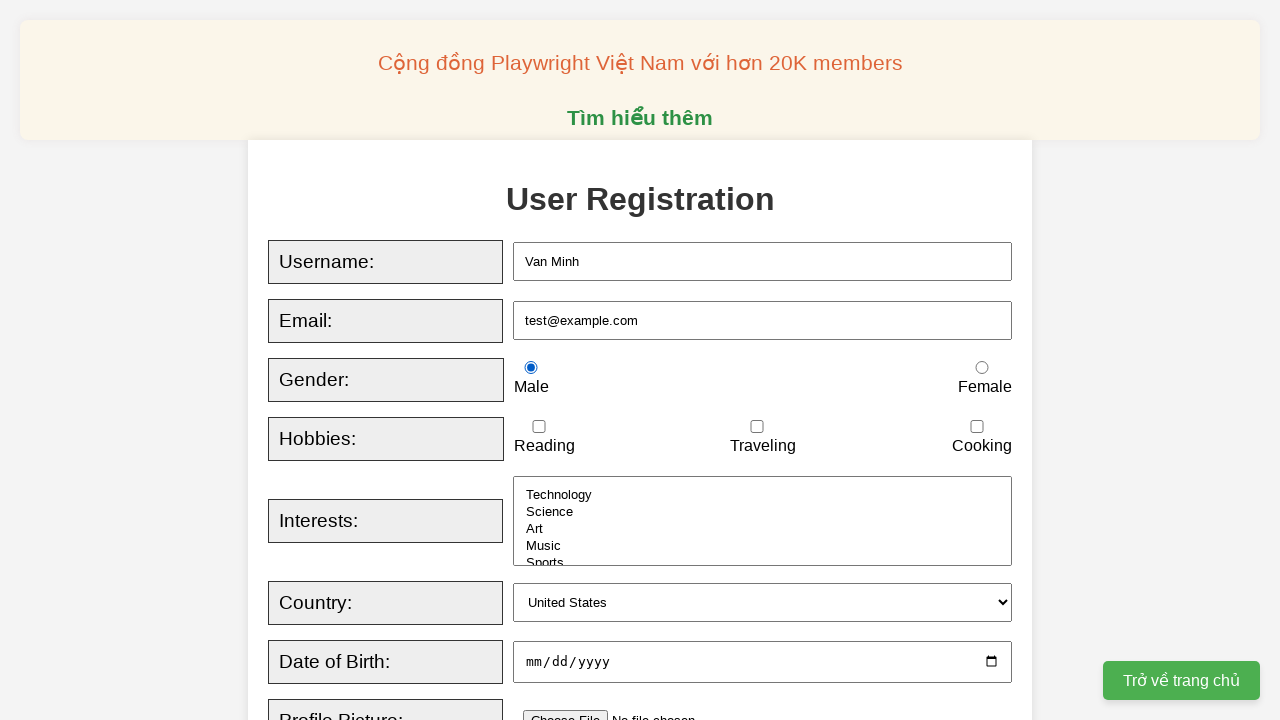

Selected traveling hobby checkbox at (757, 427) on xpath=//input[@id="traveling"]
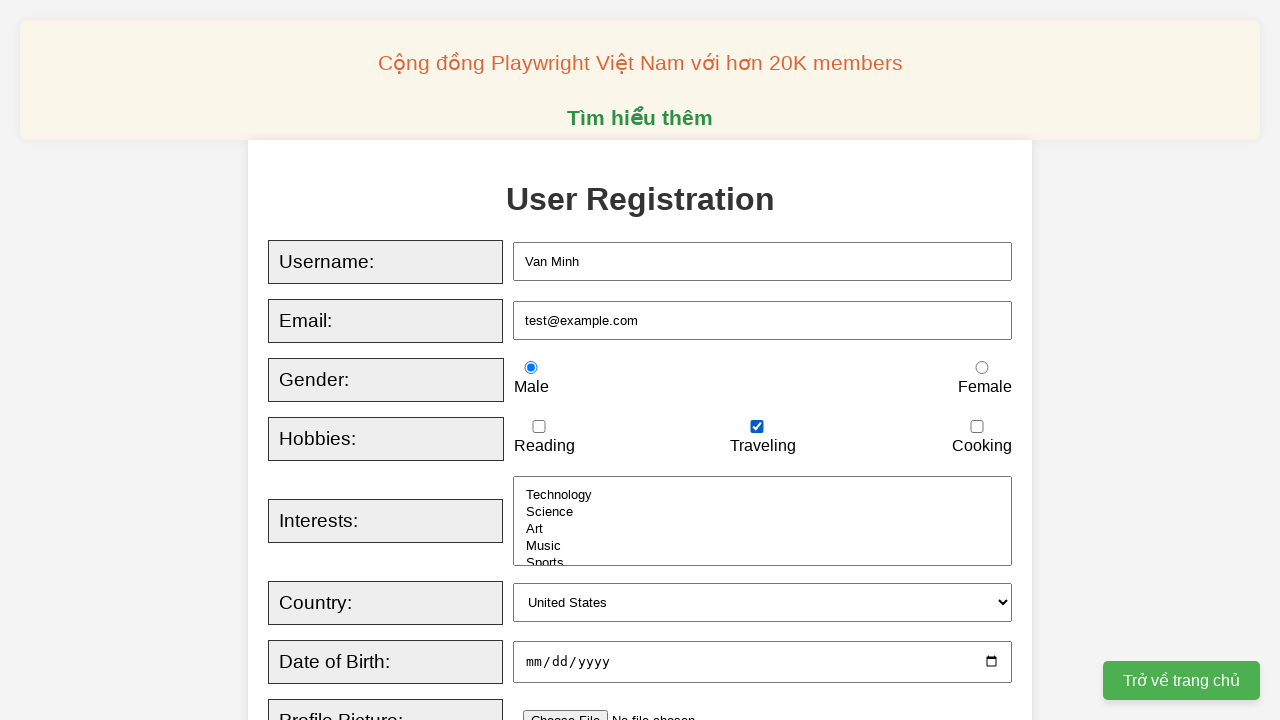

Selected cooking hobby checkbox at (977, 427) on xpath=//input[@id="cooking"]
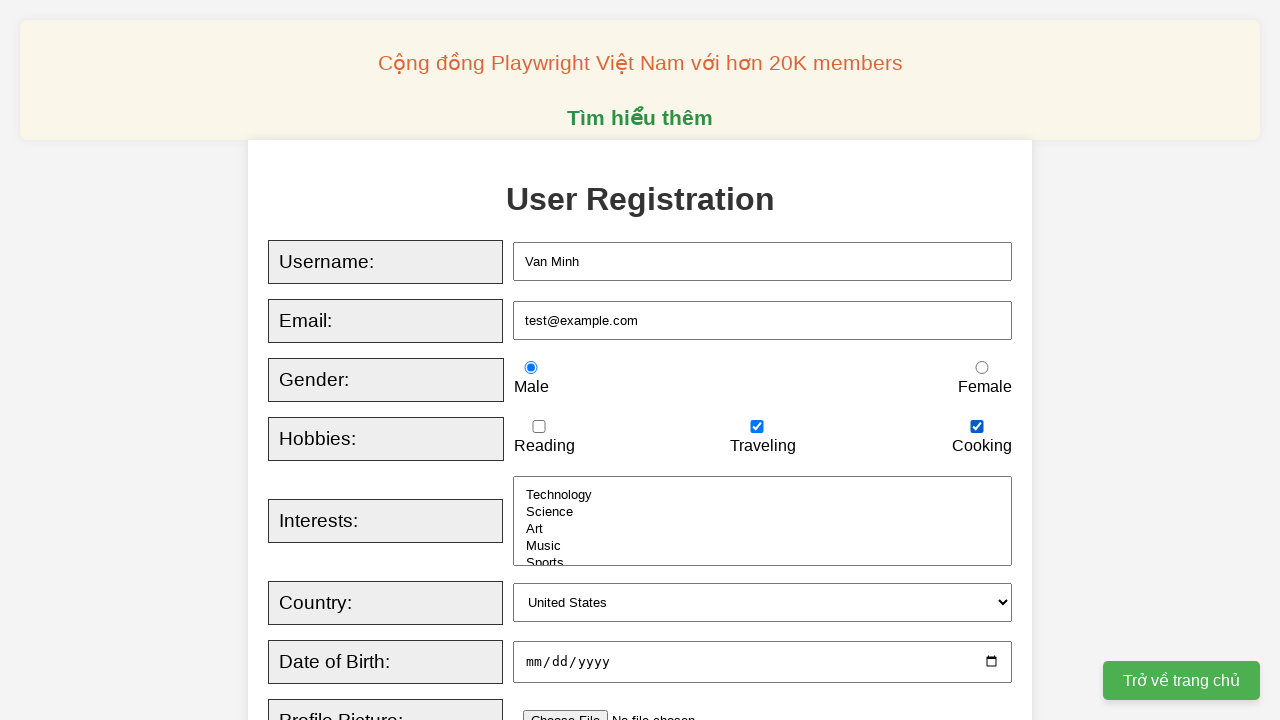

Selected Technology from interests dropdown at (763, 495) on xpath=//option[text()="Technology"]
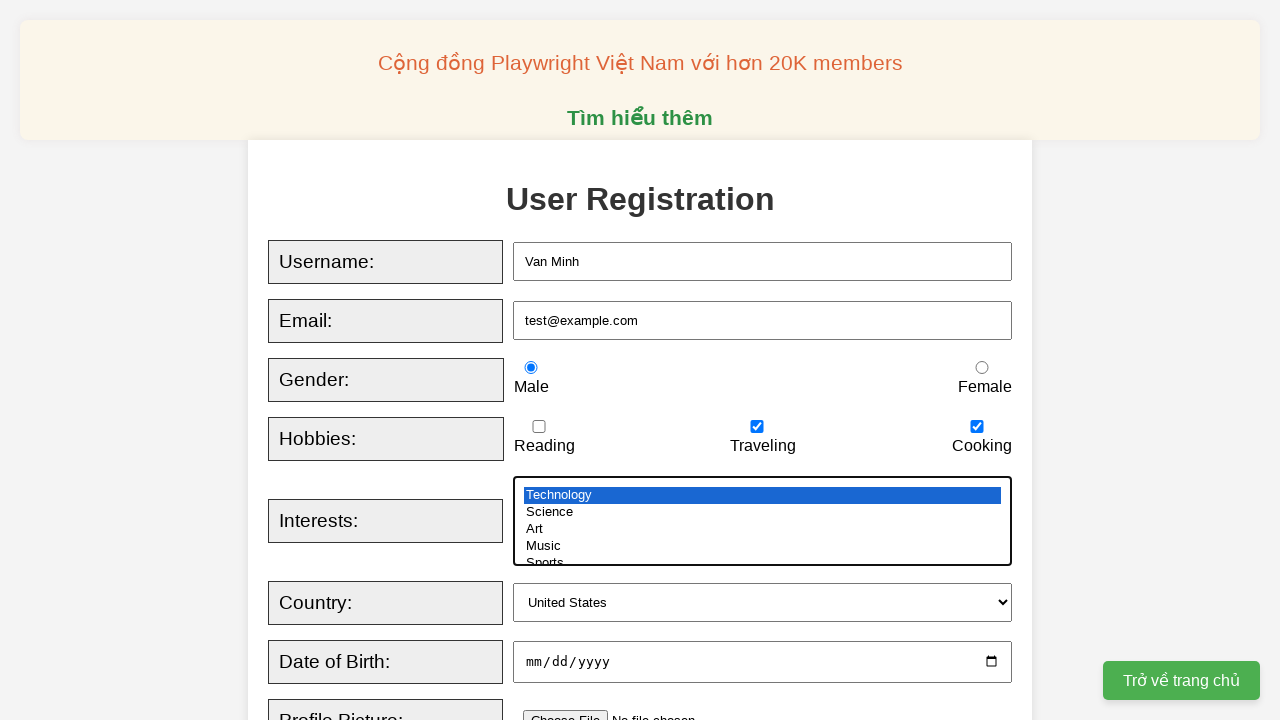

Selected Australia from country dropdown on xpath=//select[@id="country"]
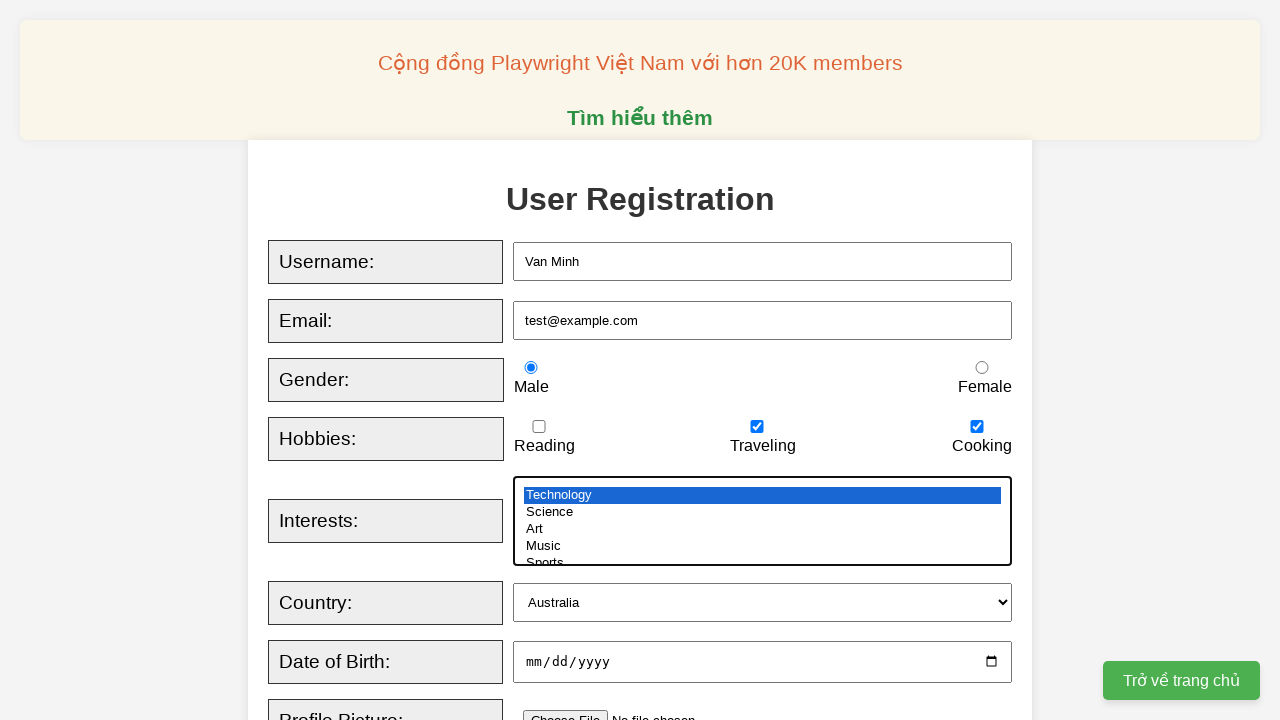

Filled date of birth field with '2025-03-07' on //input[@id="dob"]
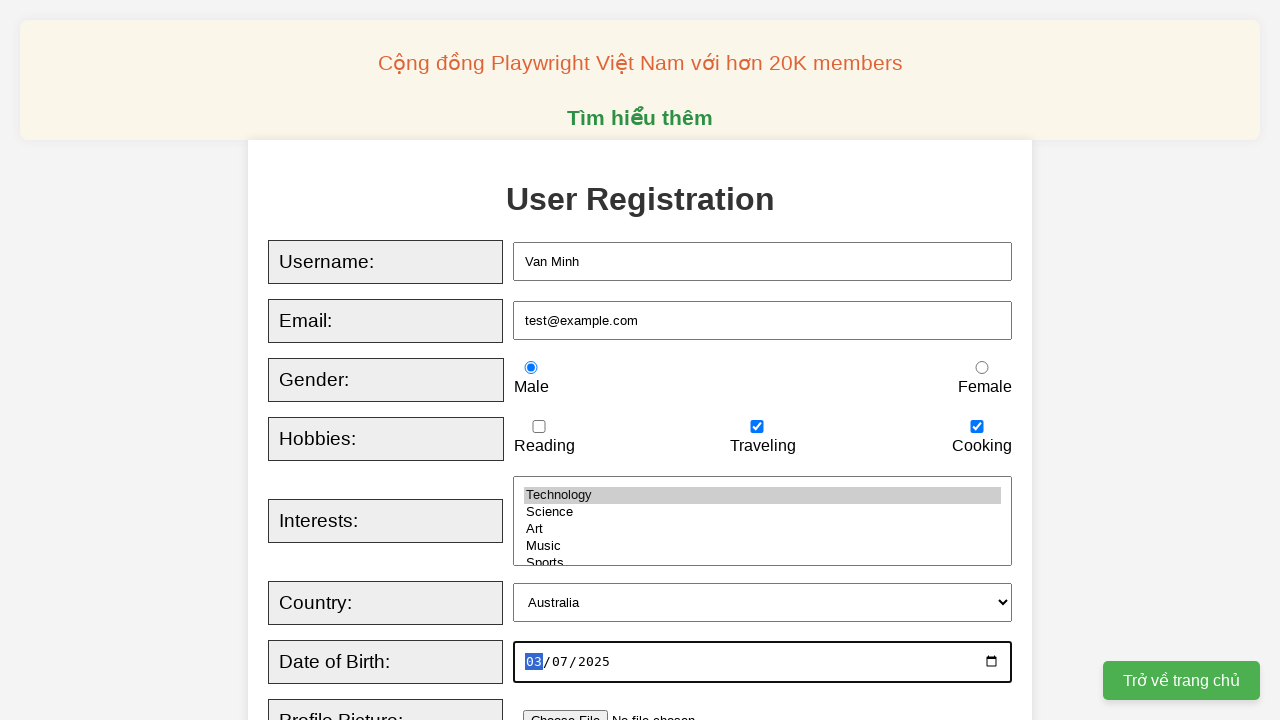

Filled biography text area with Vietnamese text on xpath=//textarea[@id="bio"]
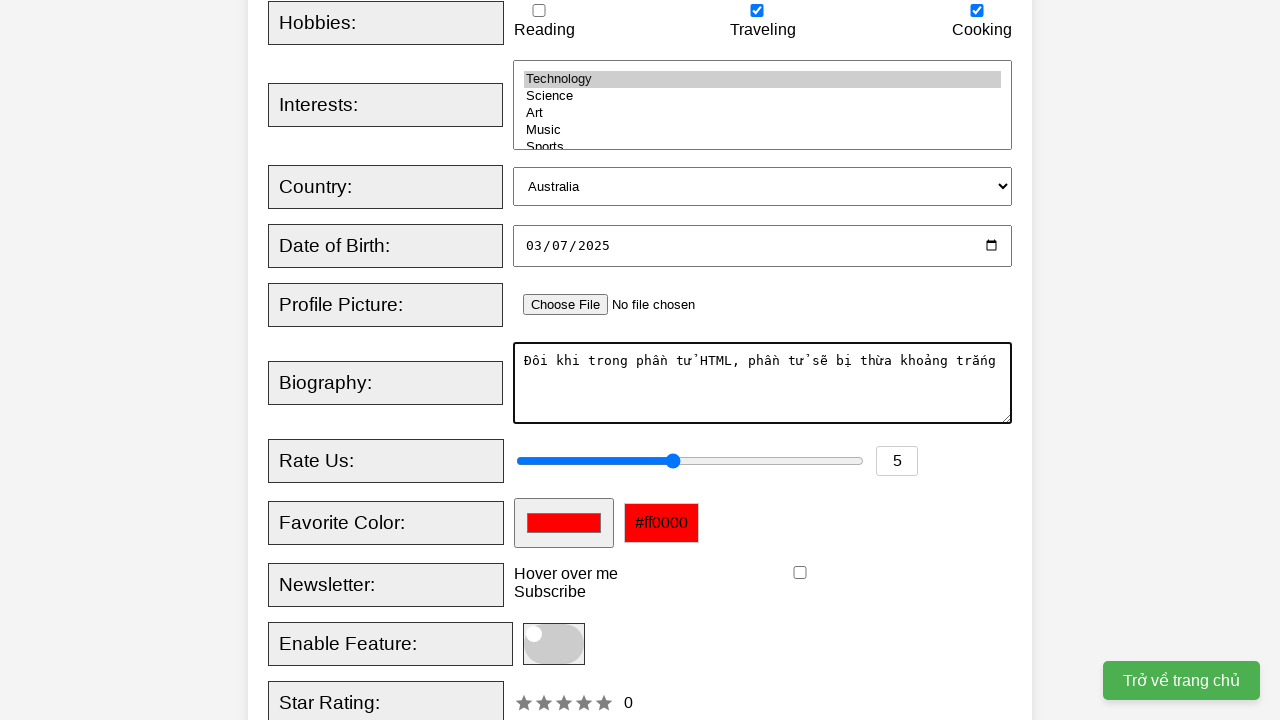

Hovered over tooltip element at (566, 574) on xpath=//div[@class="tooltip"]
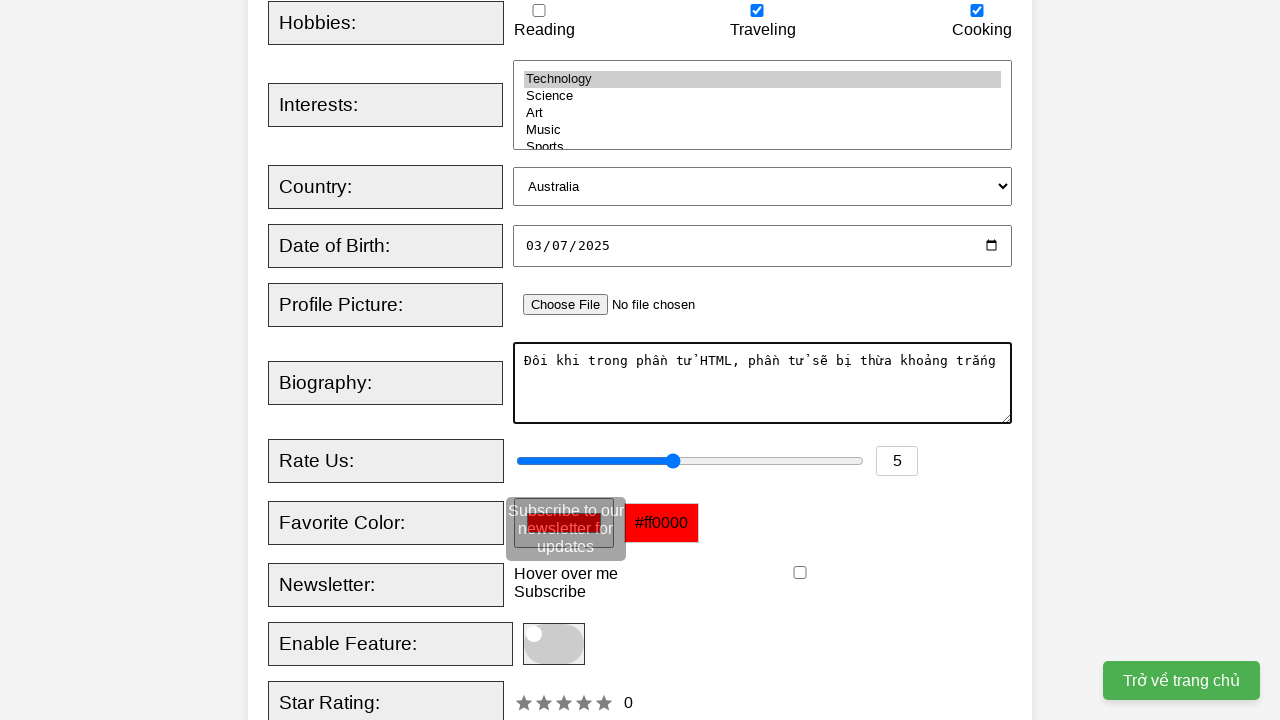

Checked newsletter subscription checkbox at (800, 573) on xpath=//input[@id="newsletter"]
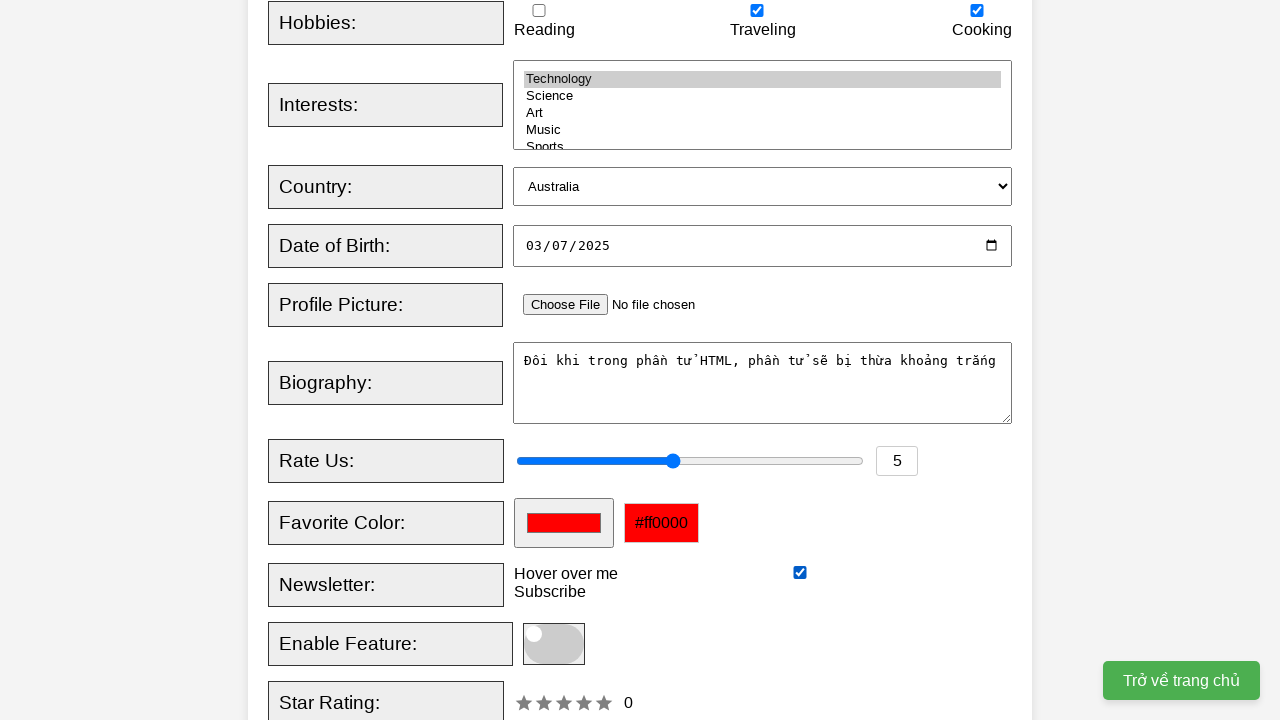

Clicked feature toggle slider to enable at (554, 644) on xpath=//span[@class="slider round"]
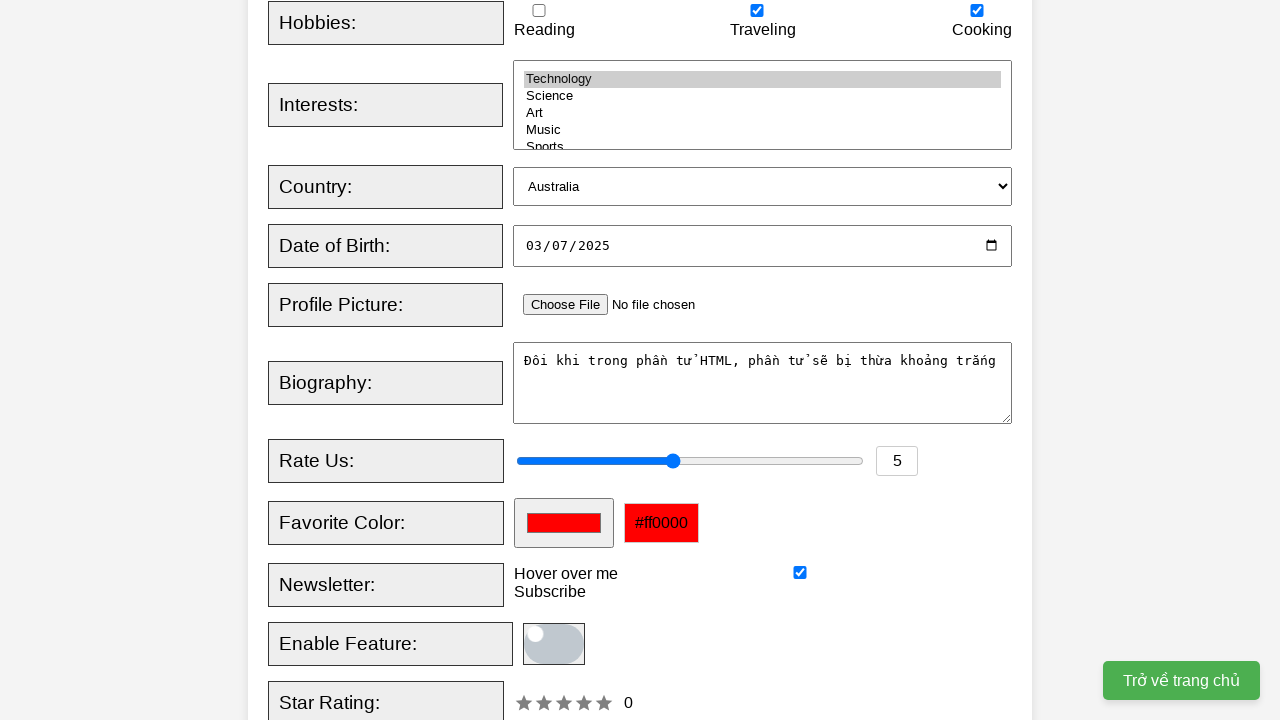

Clicked Register button to submit form at (528, 360) on xpath=//button[@type="submit"]
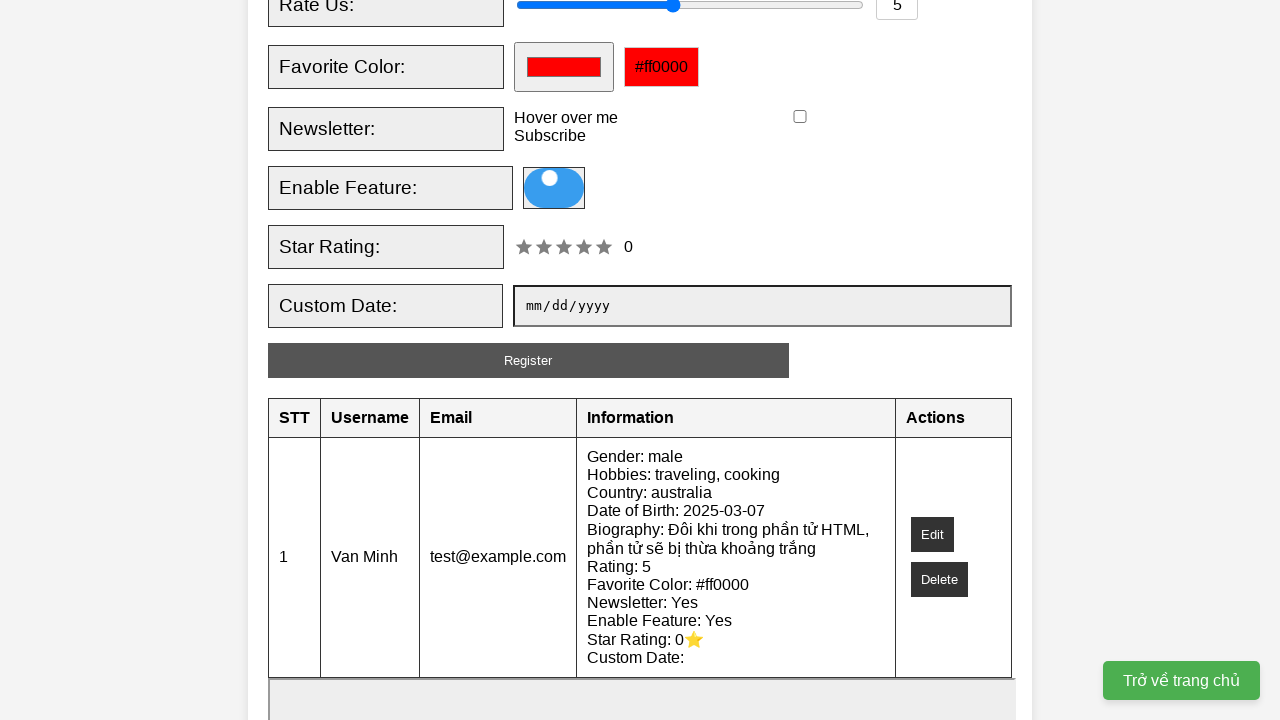

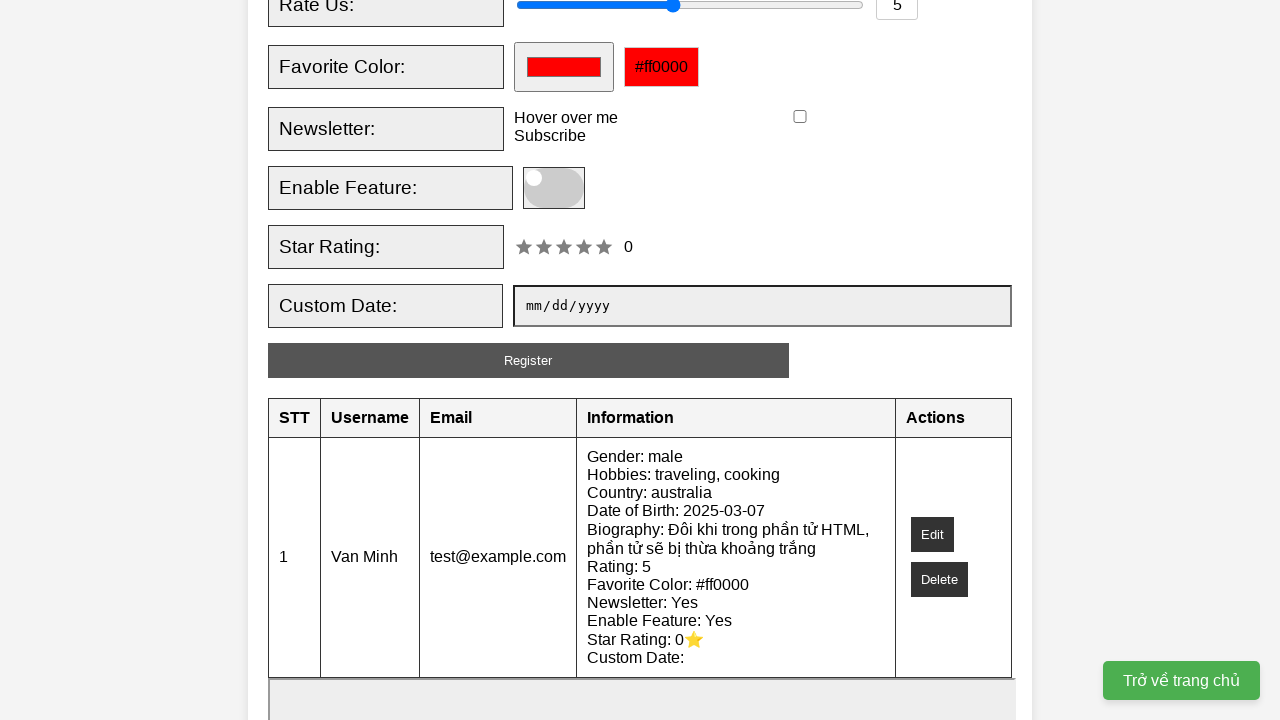